Tests iframe switching by navigating to w3schools tryit page, switching to the result iframe, and verifying a button element's enabled state

Starting URL: https://www.w3schools.com/tags/tryit.asp?filename=tryhtml_button_disabled

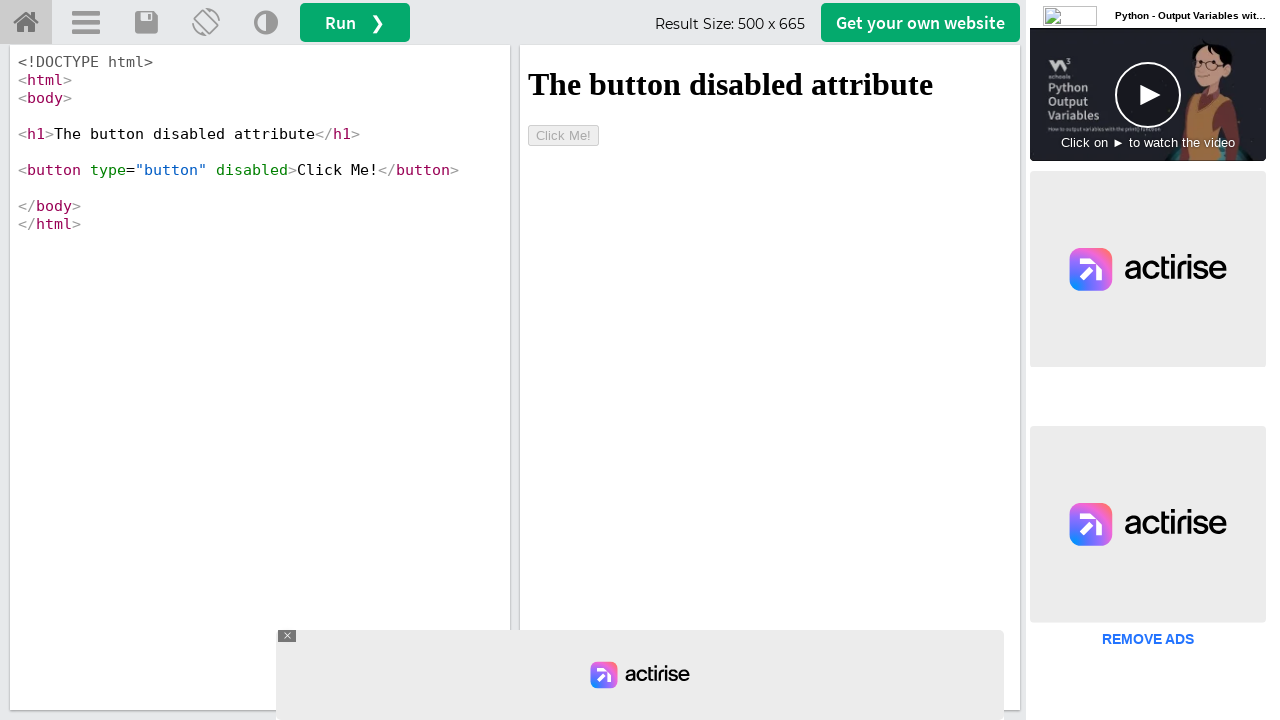

Navigated to w3schools tryit page for button disabled example
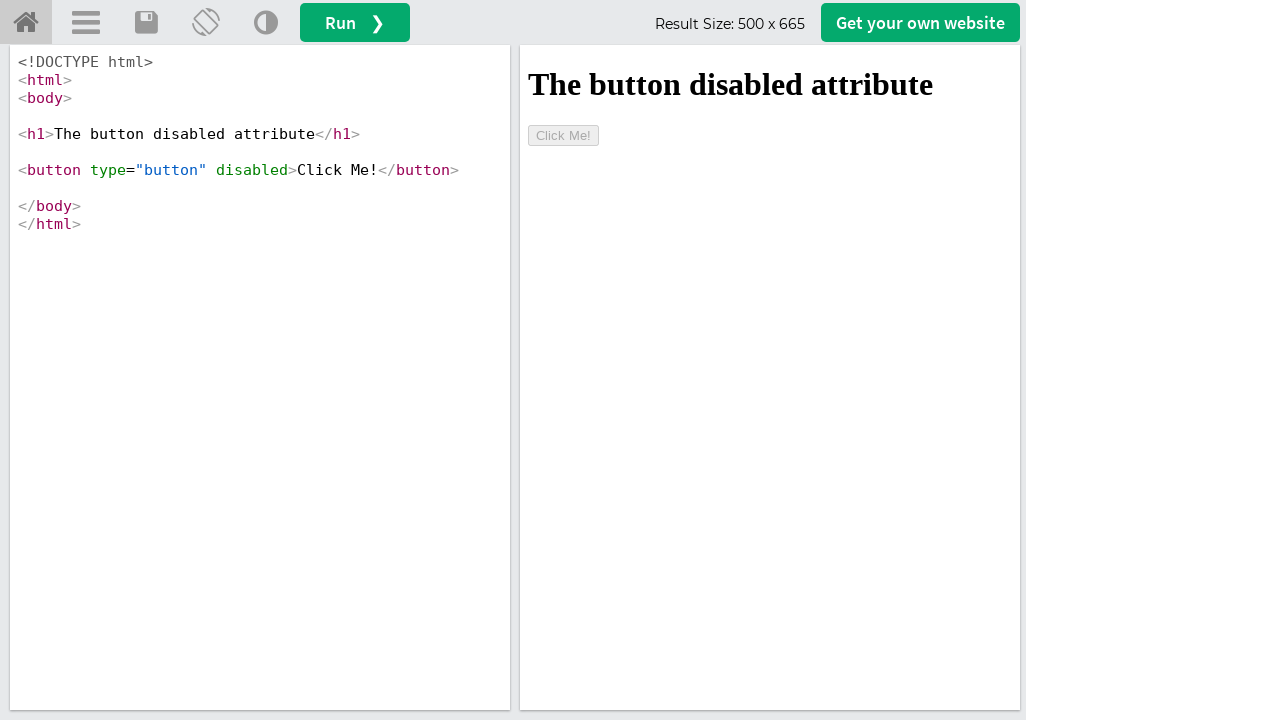

Located the iframeResult iframe
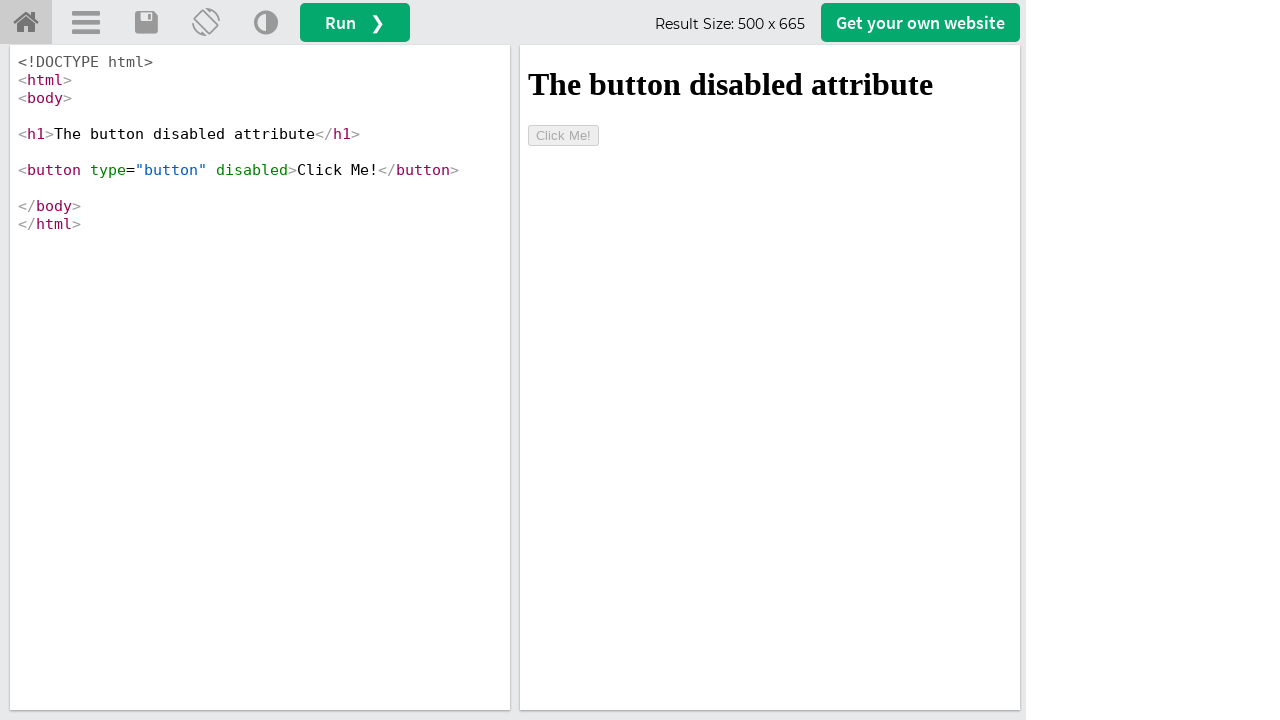

Located button element within iframe
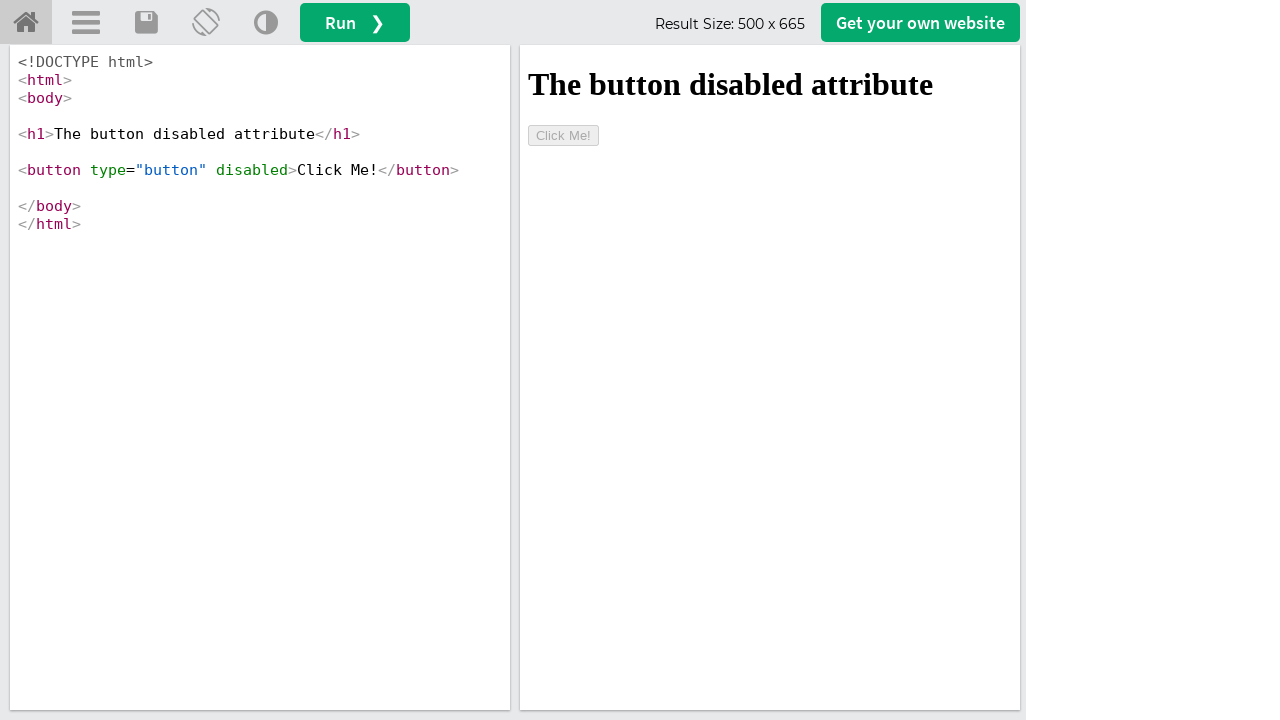

Button element is ready and visible
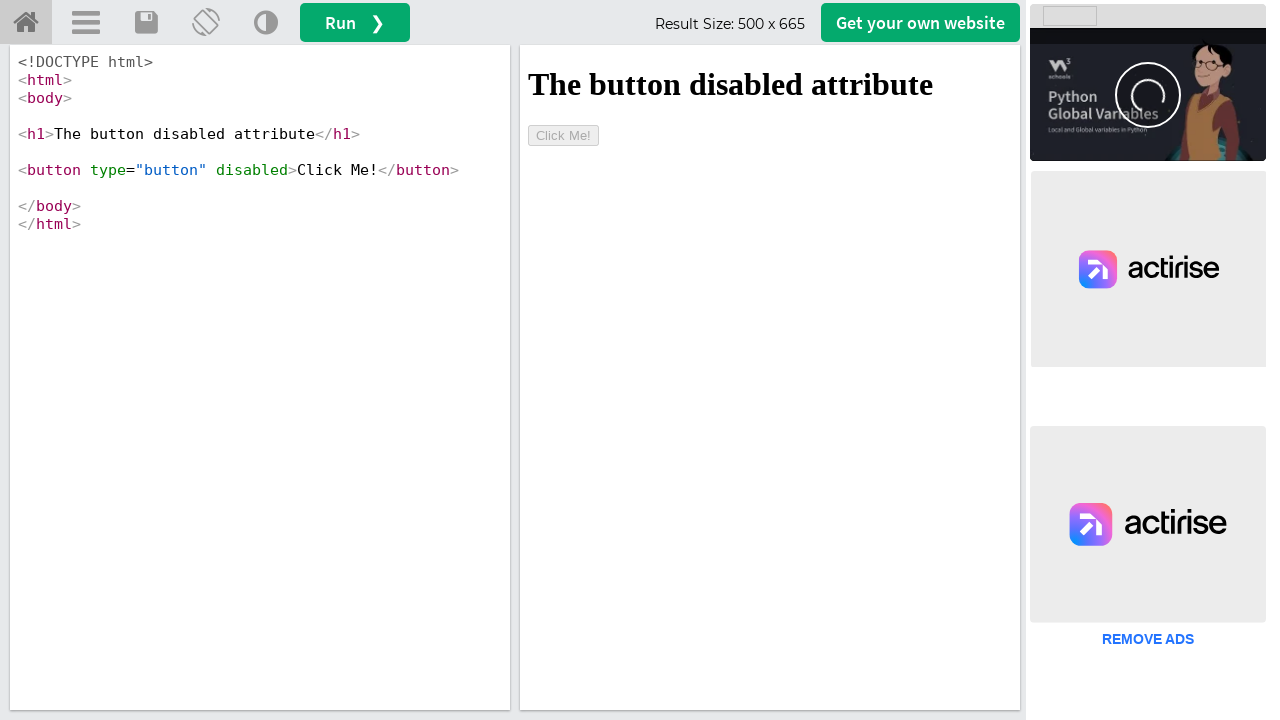

Checked button disabled state: True
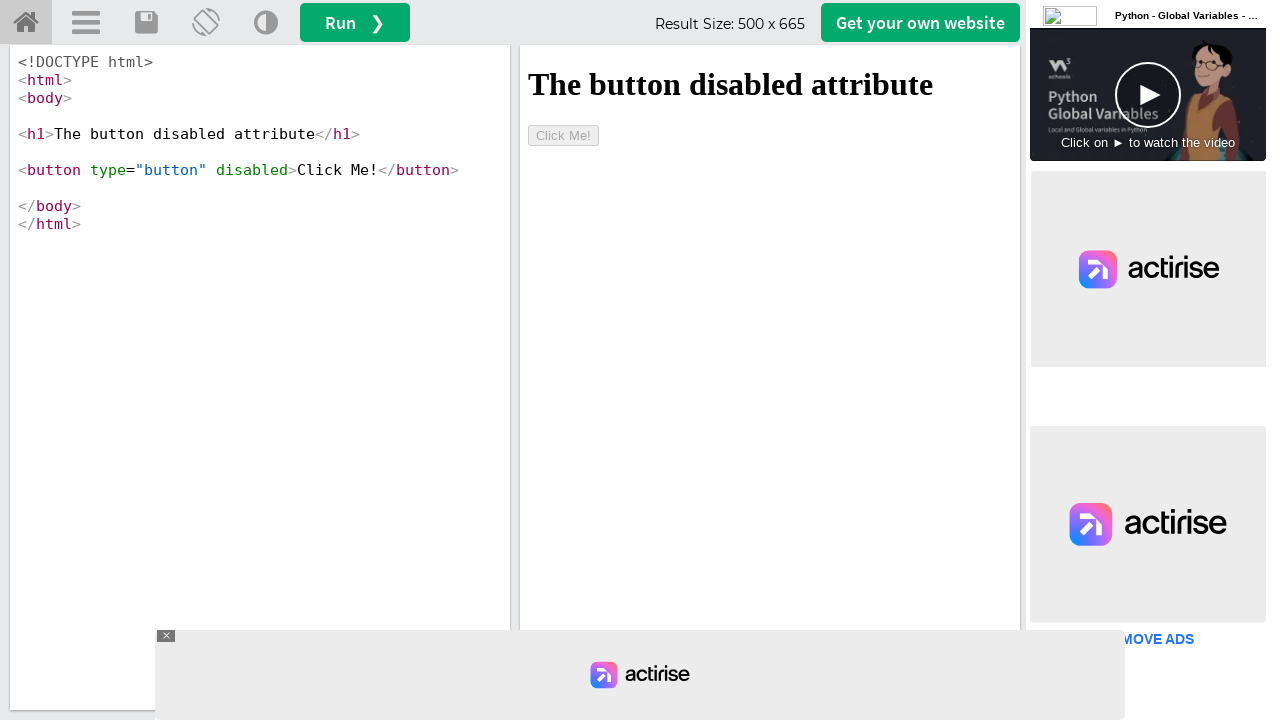

Printed button disabled state result
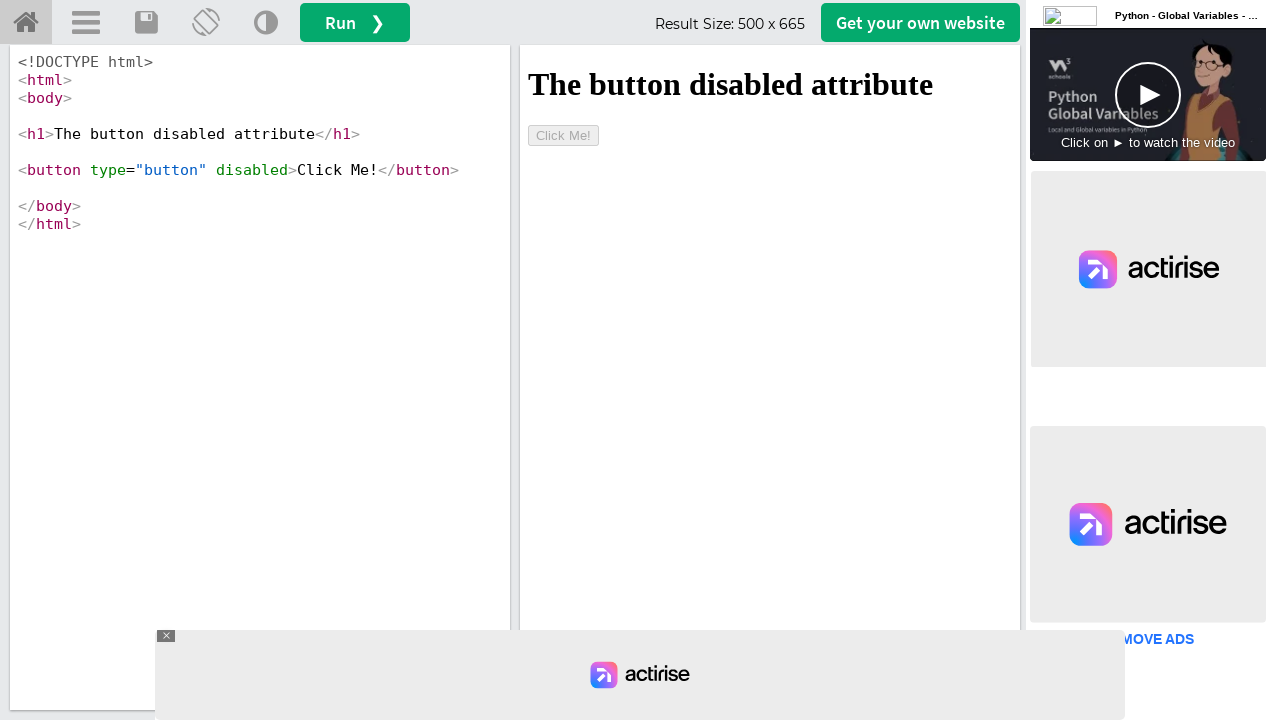

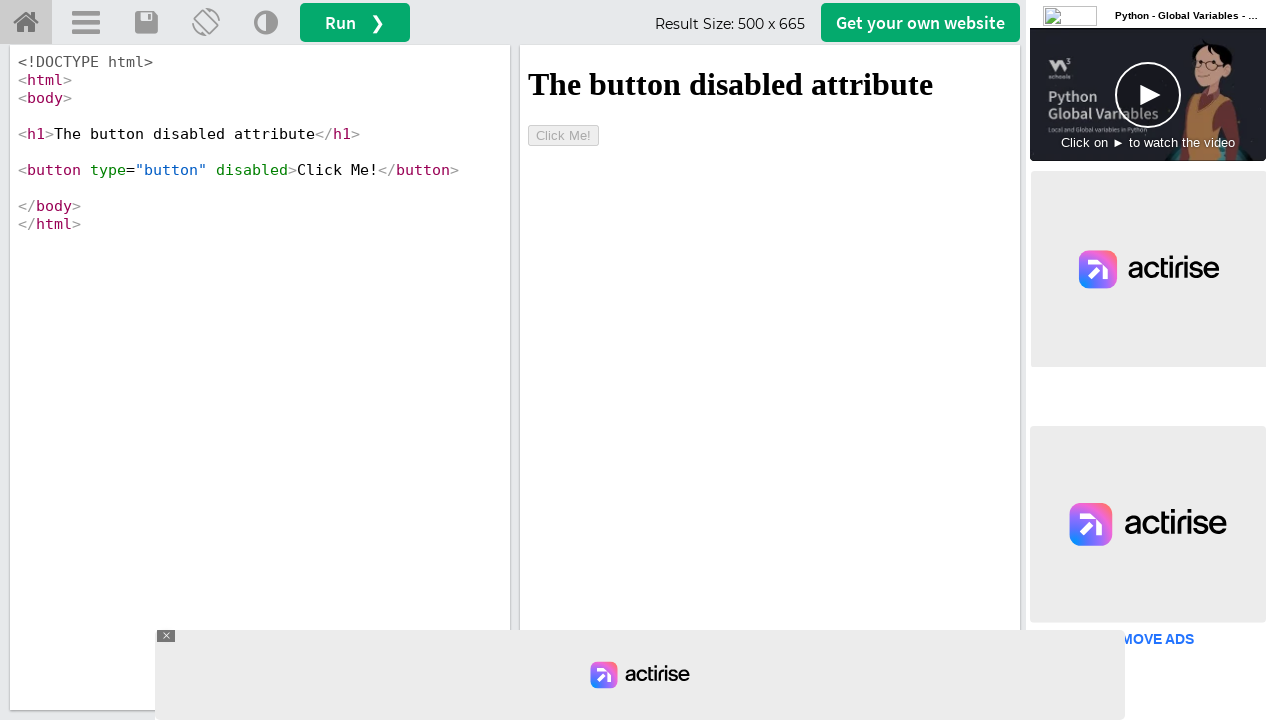